Tests checkbox functionality by verifying a checkbox is displayed and enabled, clicking it, verifying it becomes selected, then clicking multiple additional checkboxes at specific positions.

Starting URL: https://faculty.washington.edu/chudler/java/boxes.html

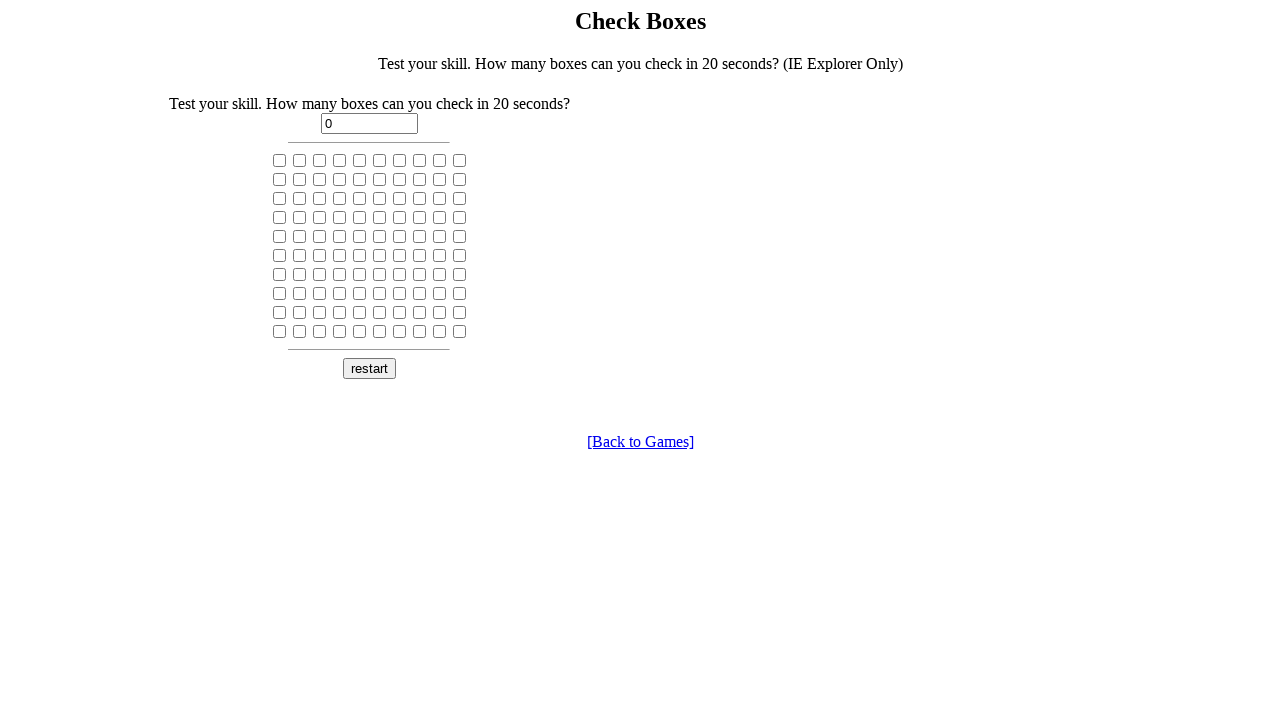

Located the 5th checkbox element
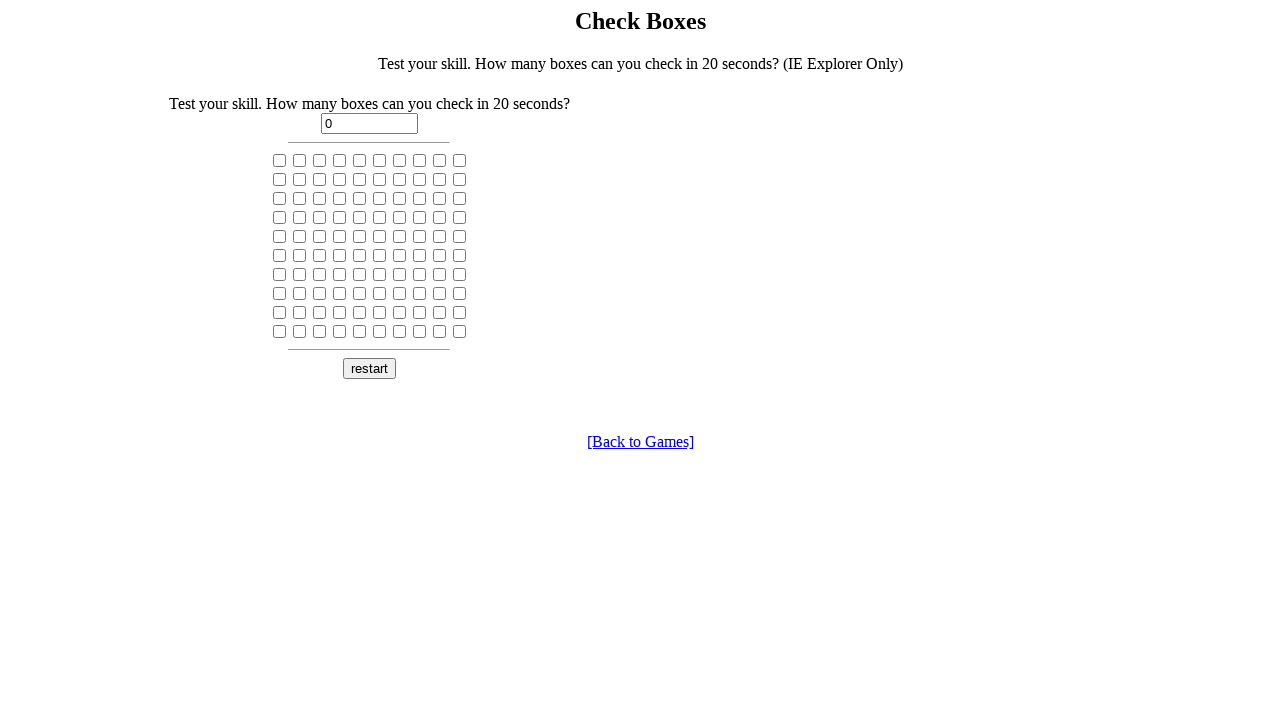

Verified checkbox is visible
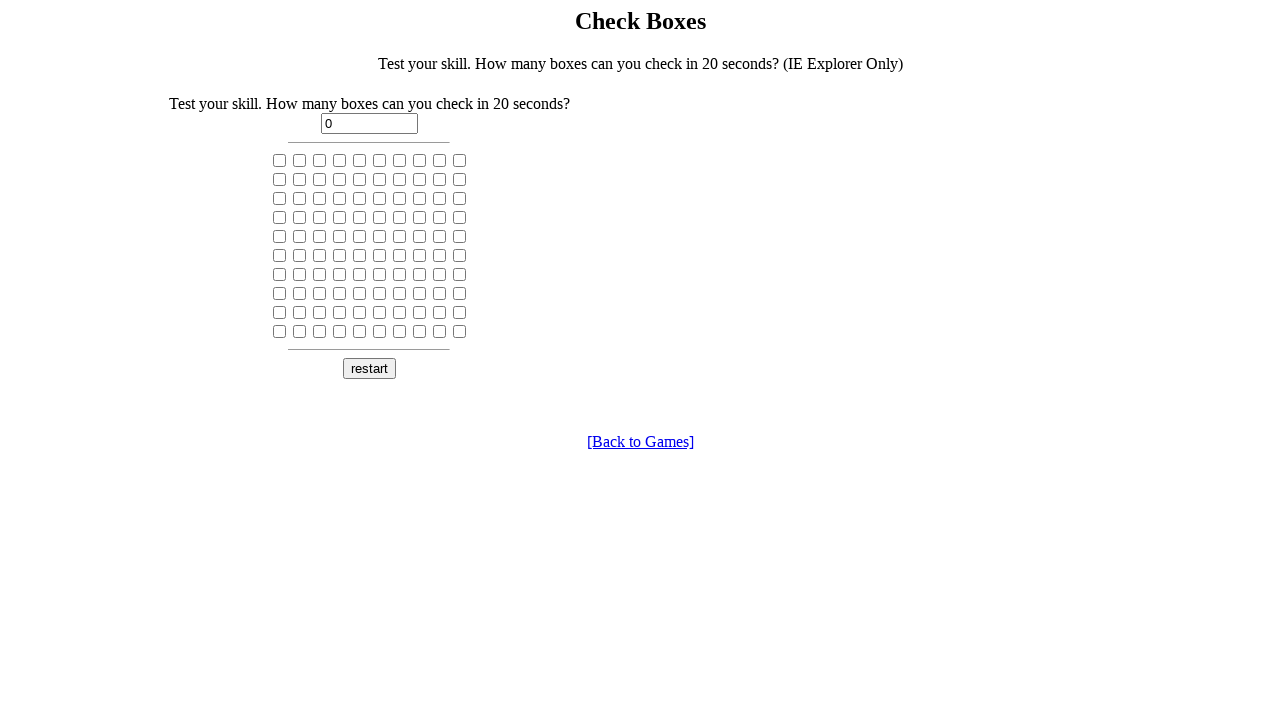

Verified checkbox is enabled
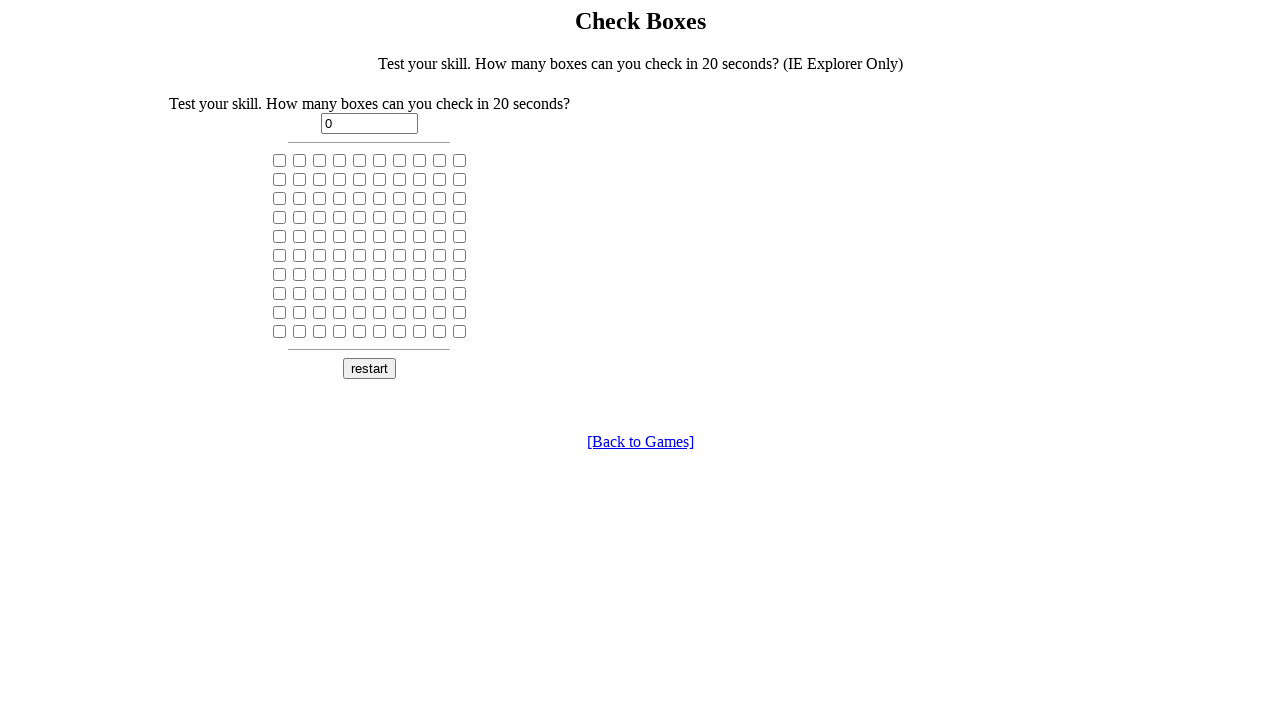

Verified checkbox is not initially selected
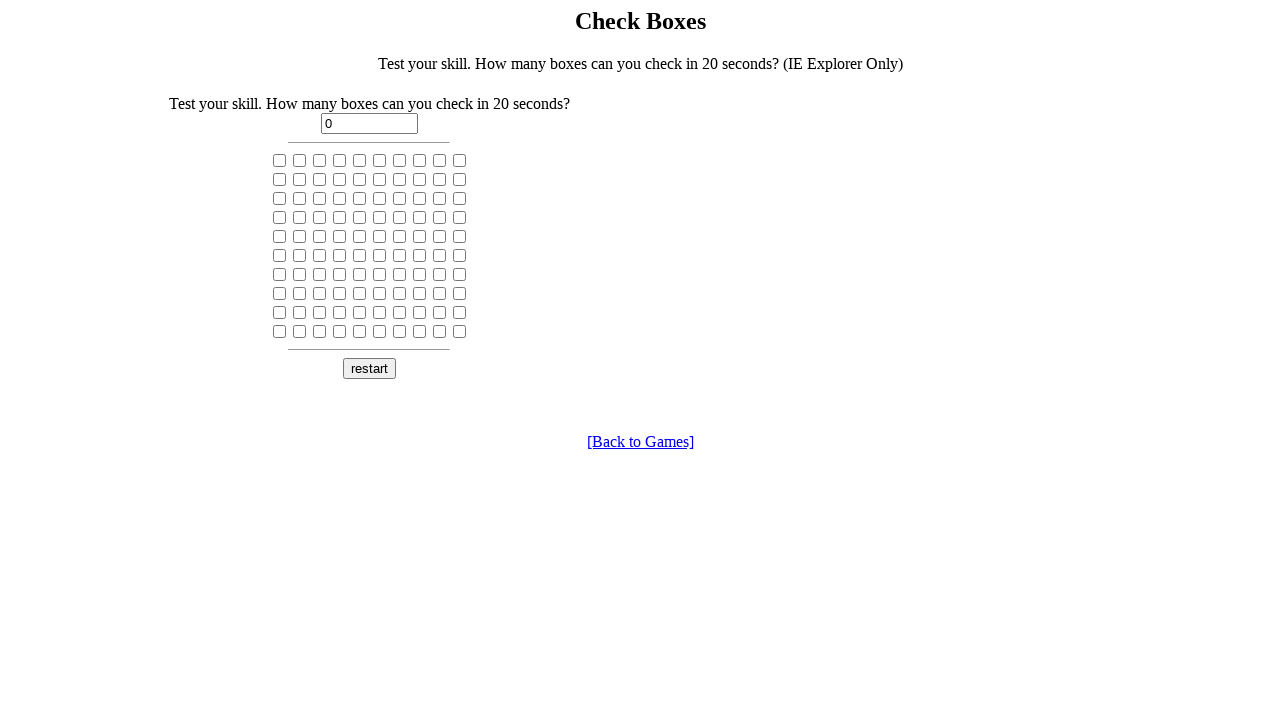

Clicked the 5th checkbox at (360, 160) on xpath=//input[@type='checkbox'] >> nth=4
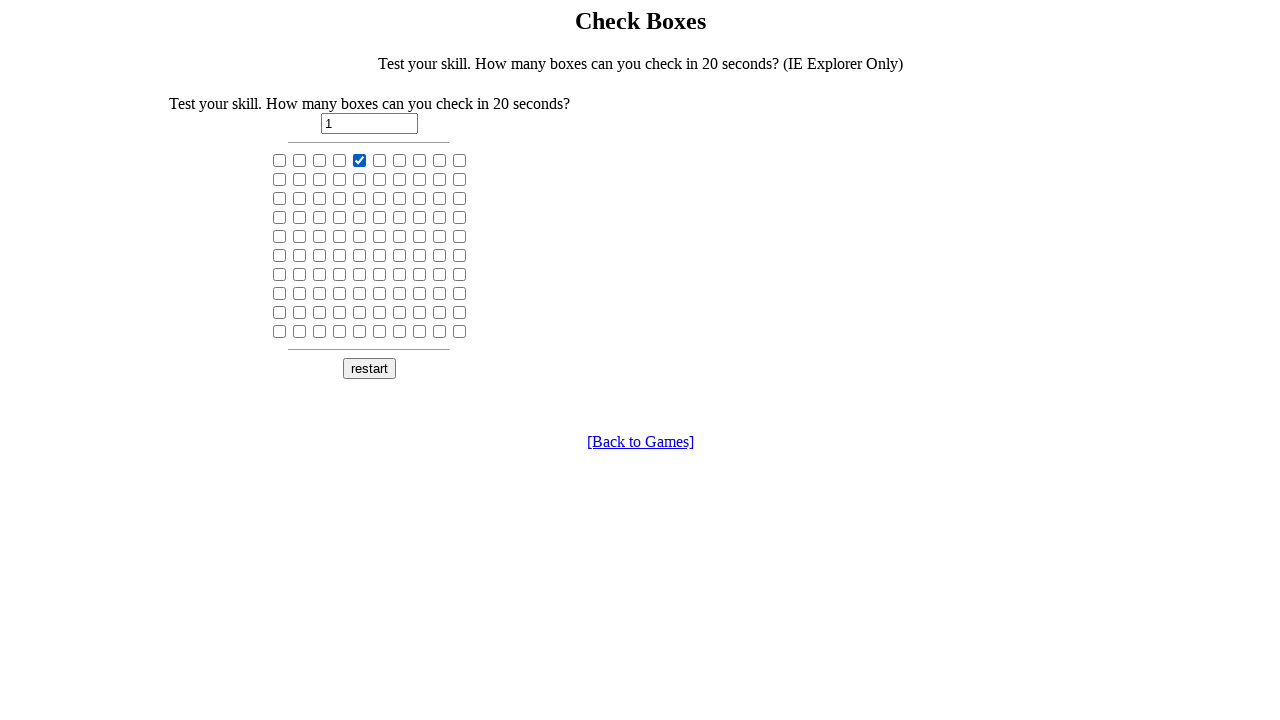

Verified checkbox is selected after click
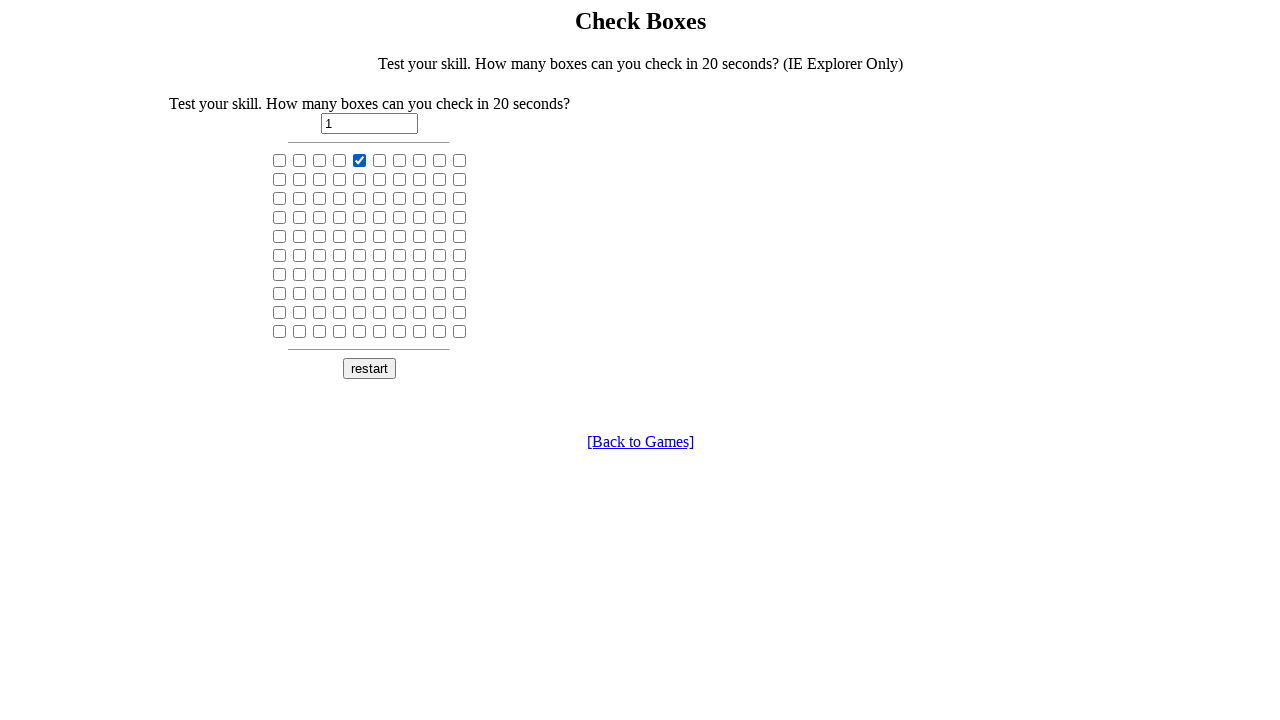

Clicked checkbox at position 11 at (300, 179) on xpath=//input[@type='checkbox'] >> nth=11
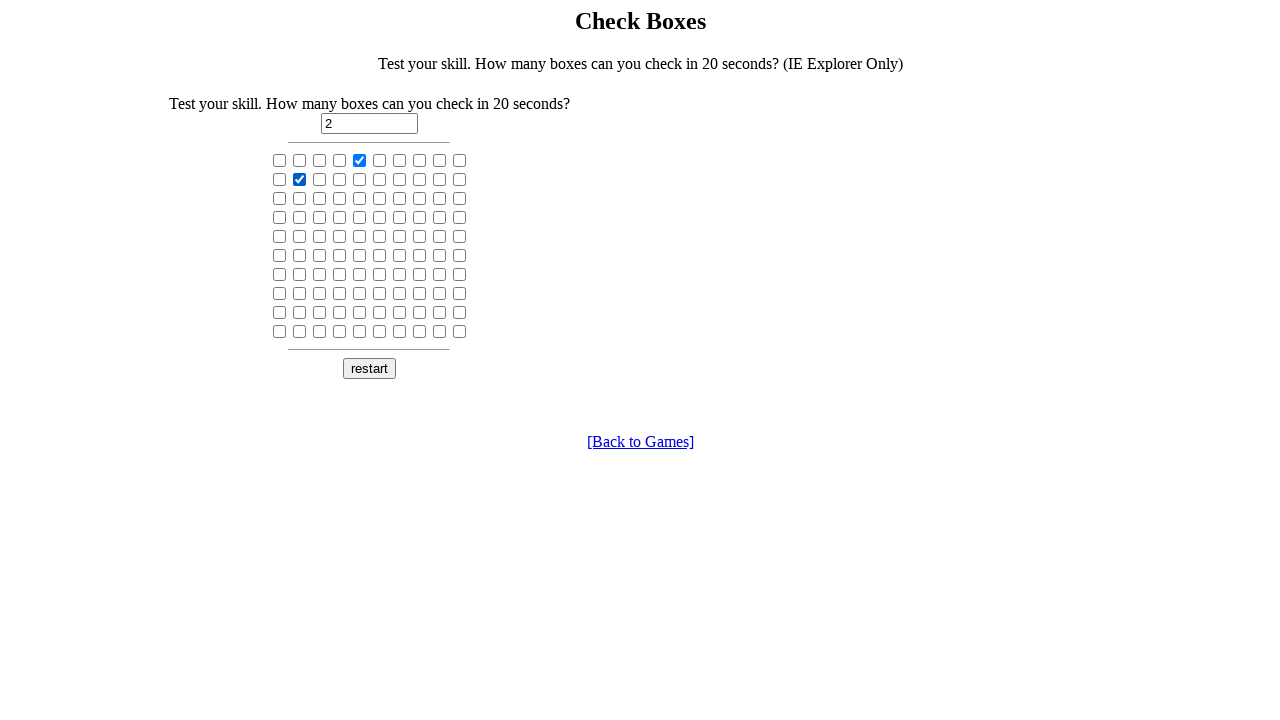

Clicked checkbox at position 23 at (340, 198) on xpath=//input[@type='checkbox'] >> nth=23
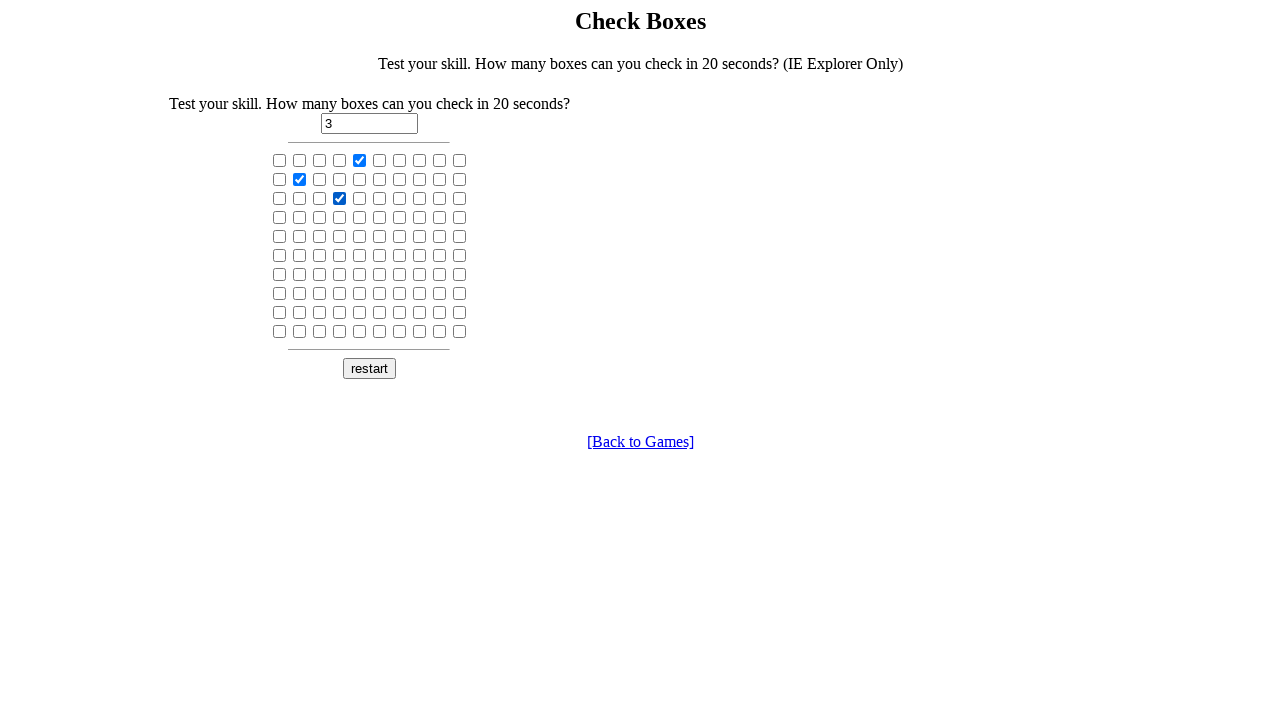

Clicked checkbox at position 35 at (380, 217) on xpath=//input[@type='checkbox'] >> nth=35
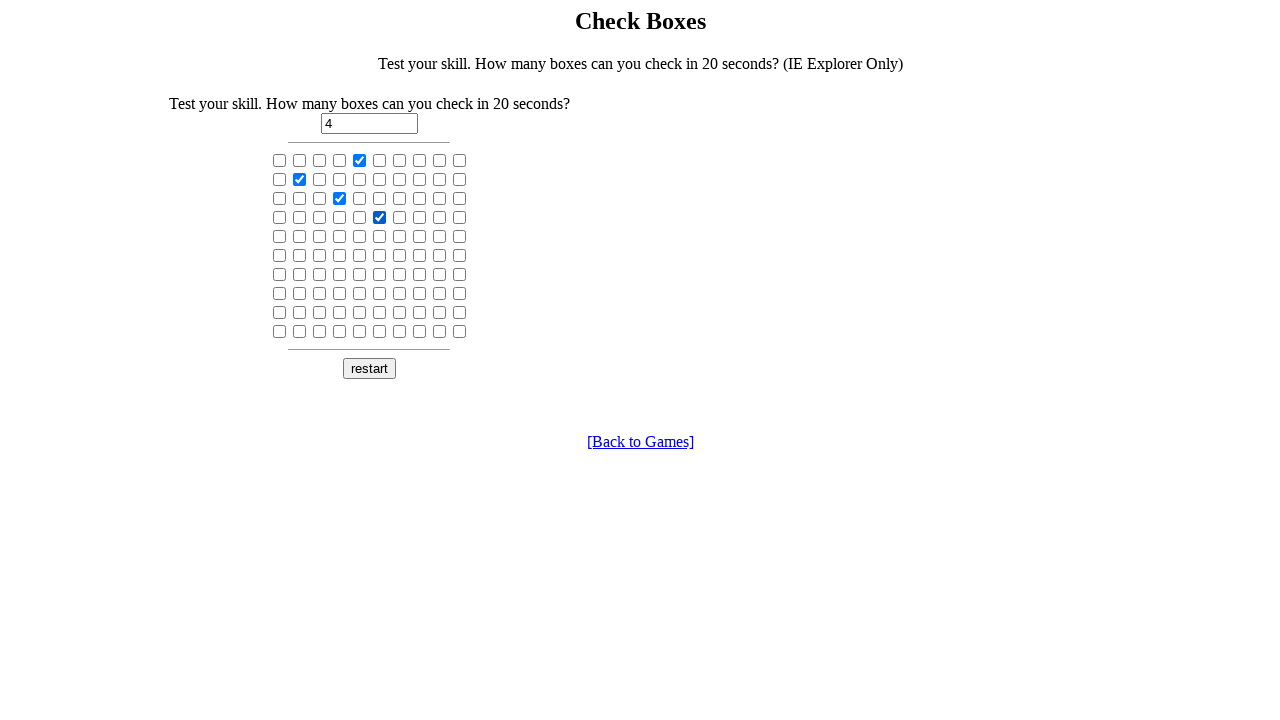

Clicked checkbox at position 58 at (440, 255) on xpath=//input[@type='checkbox'] >> nth=58
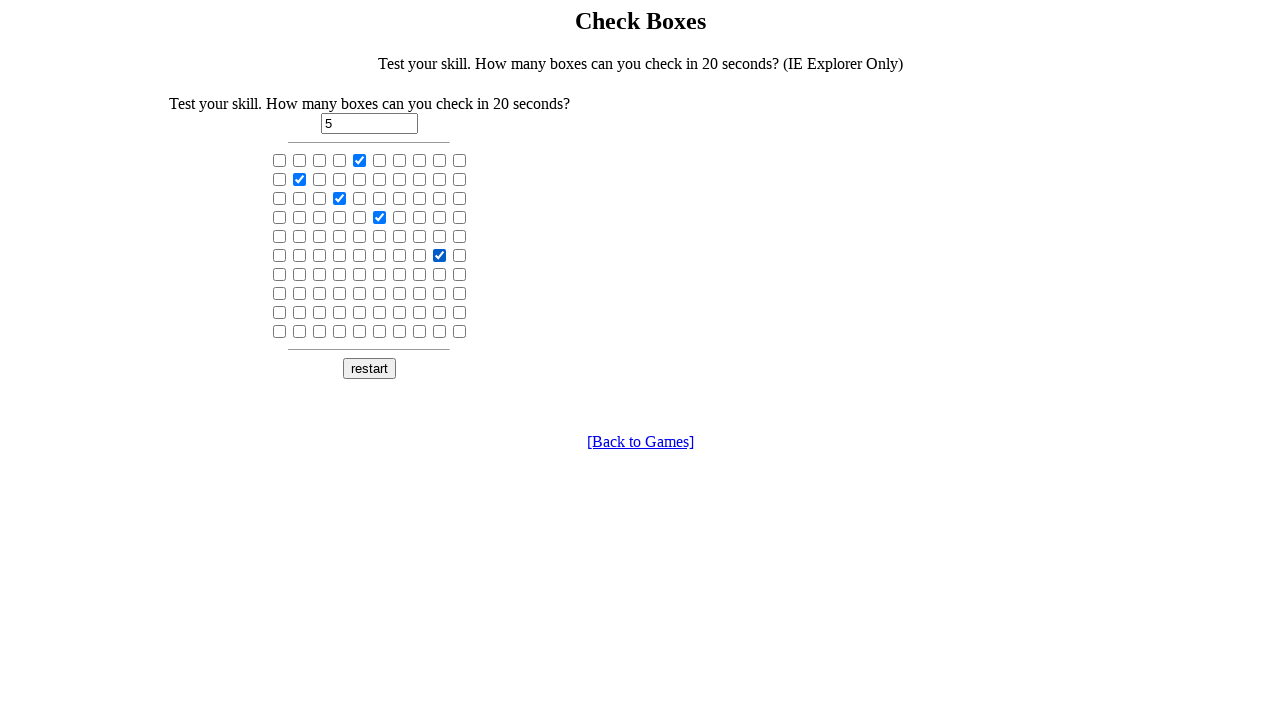

Clicked checkbox at position 61 at (300, 274) on xpath=//input[@type='checkbox'] >> nth=61
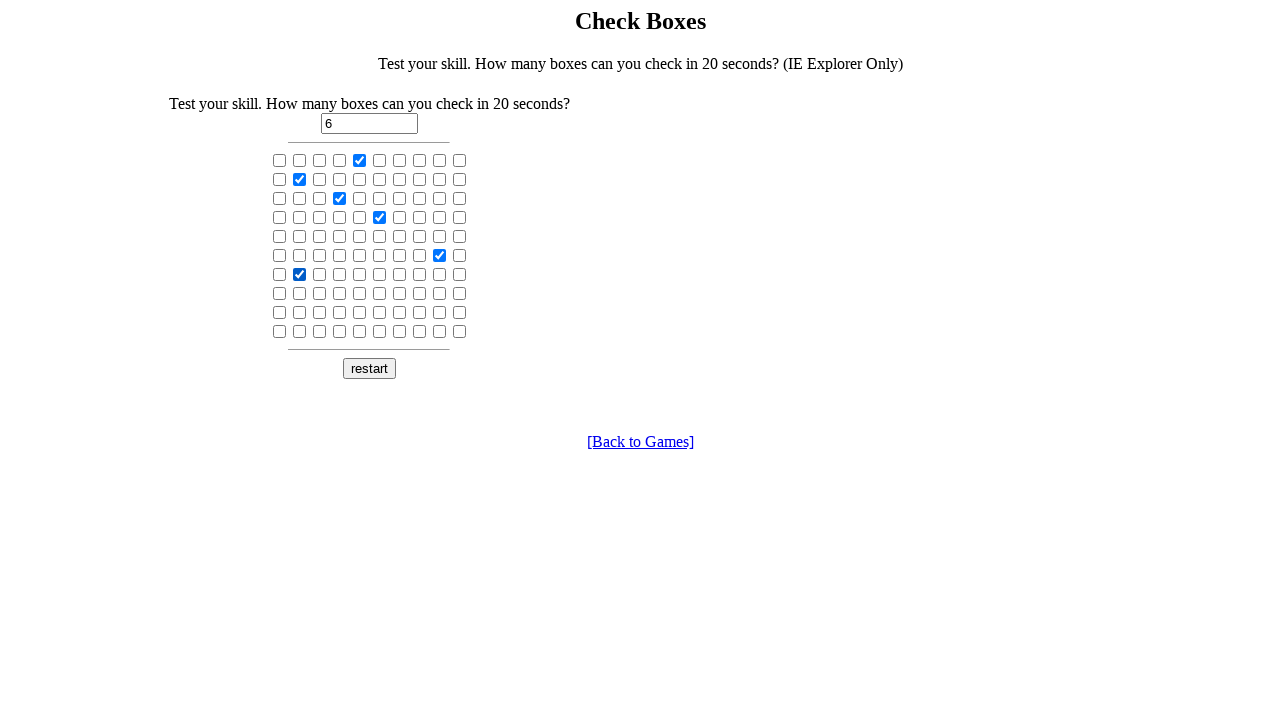

Clicked checkbox at position 74 at (360, 293) on xpath=//input[@type='checkbox'] >> nth=74
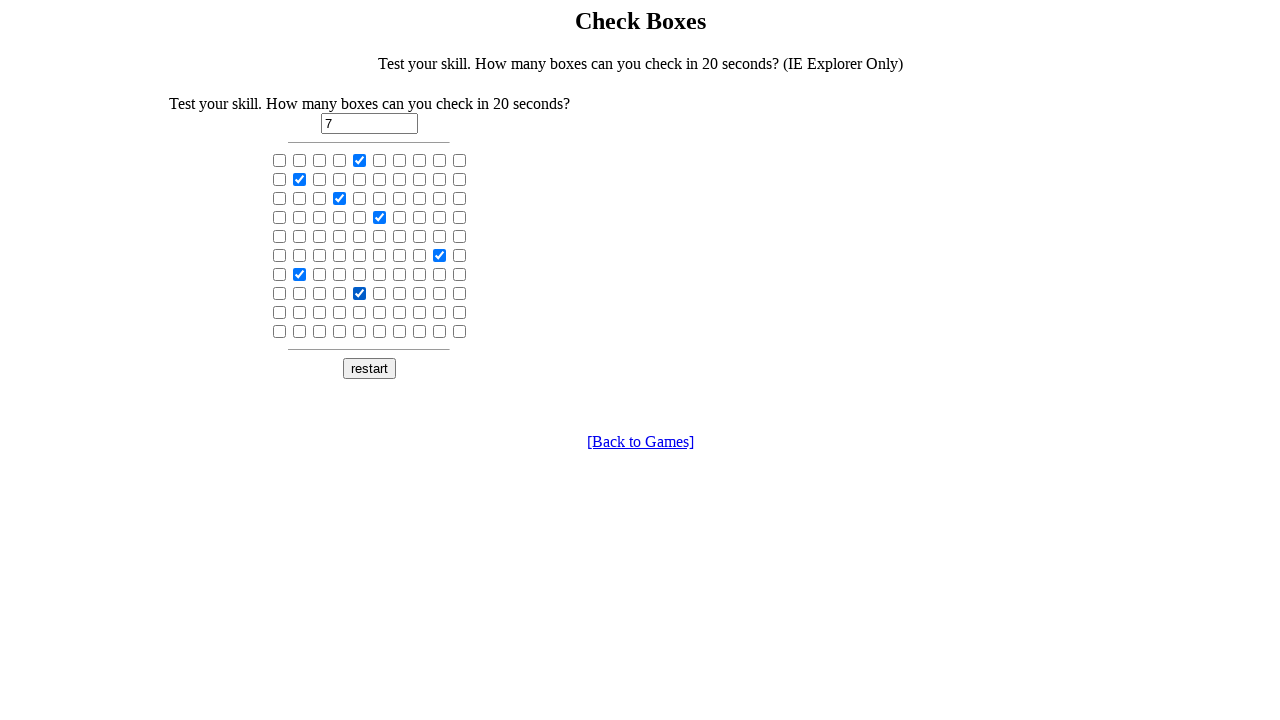

Clicked checkbox at position 83 at (340, 312) on xpath=//input[@type='checkbox'] >> nth=83
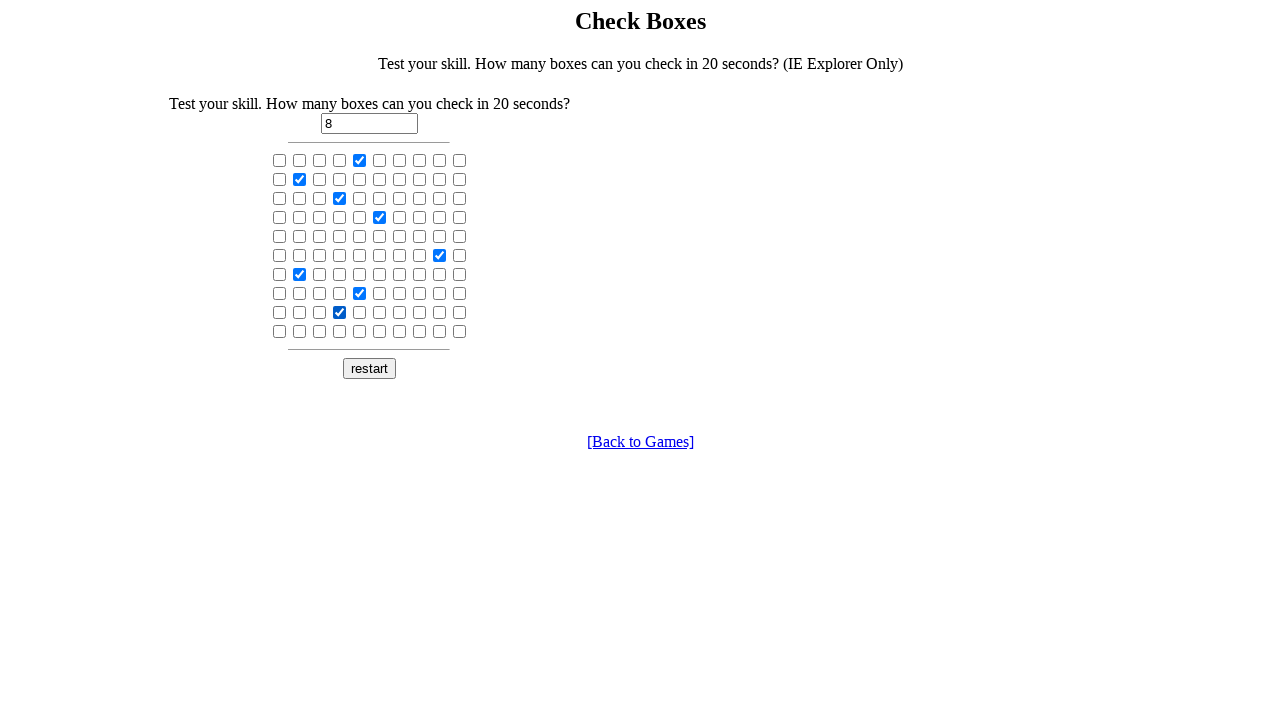

Clicked checkbox at position 89 at (460, 312) on xpath=//input[@type='checkbox'] >> nth=89
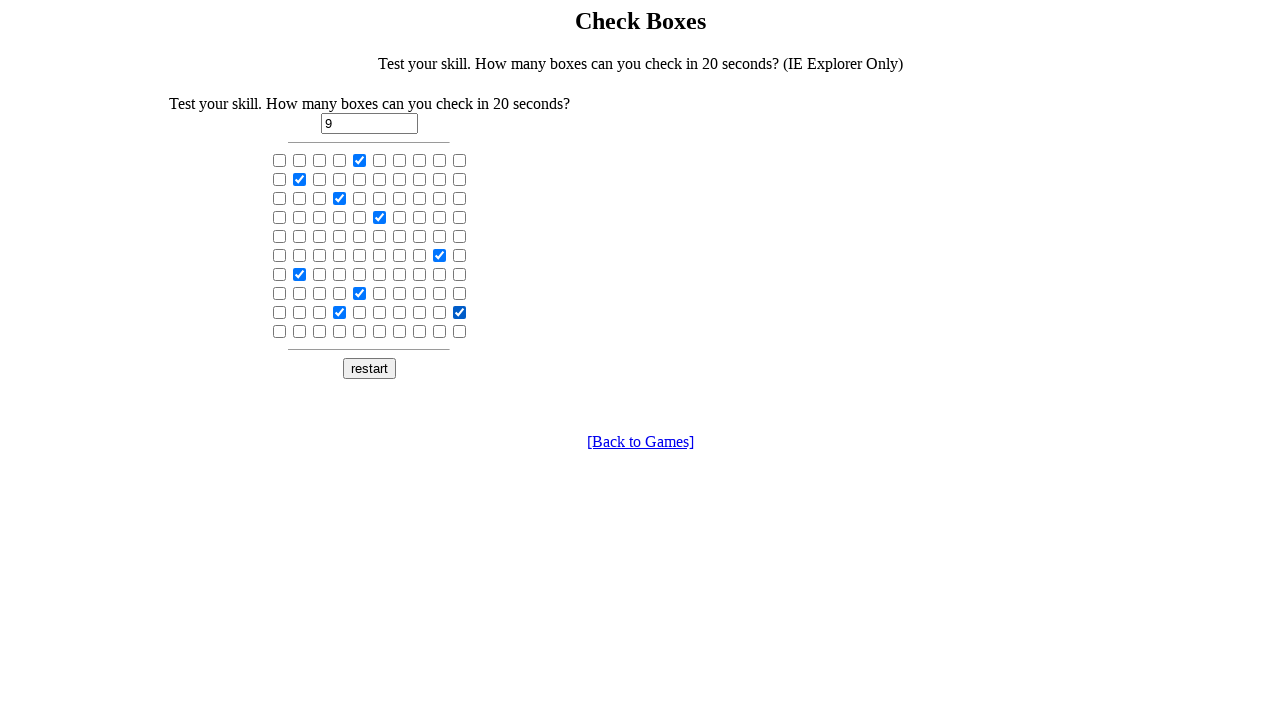

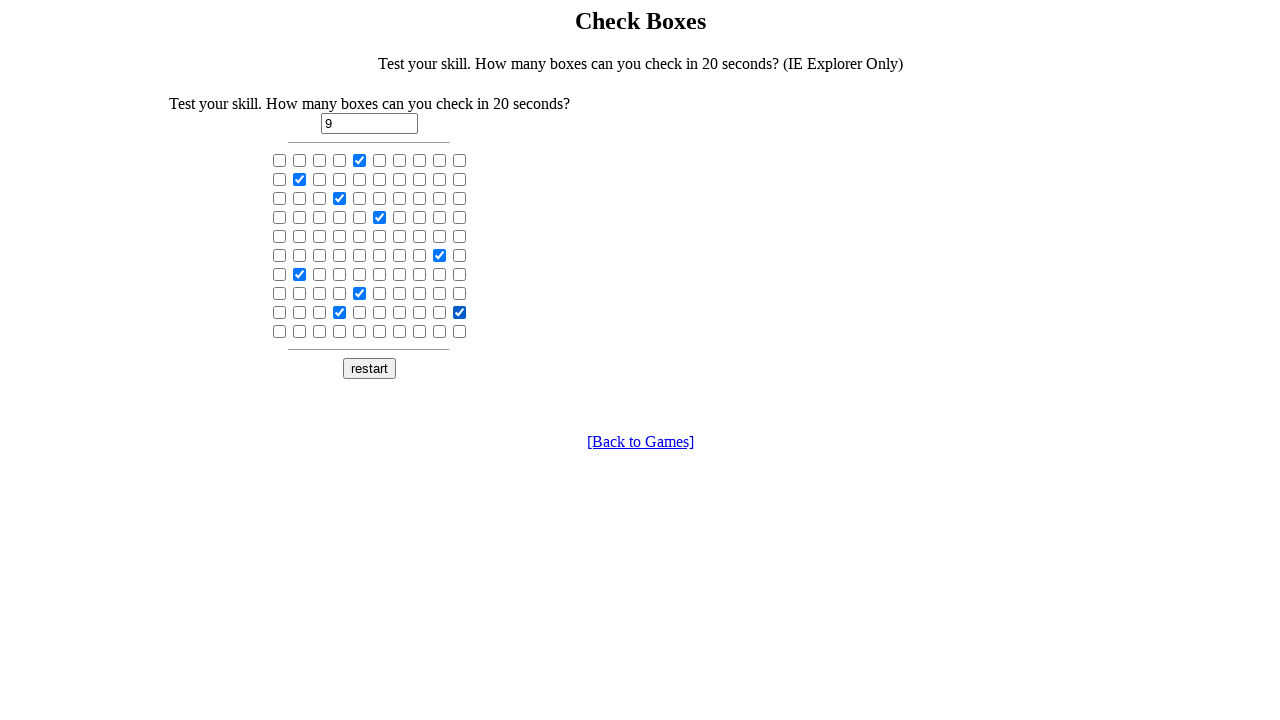